Navigates to GitHub's homepage and verifies the page loads by checking for the page title.

Starting URL: https://github.com

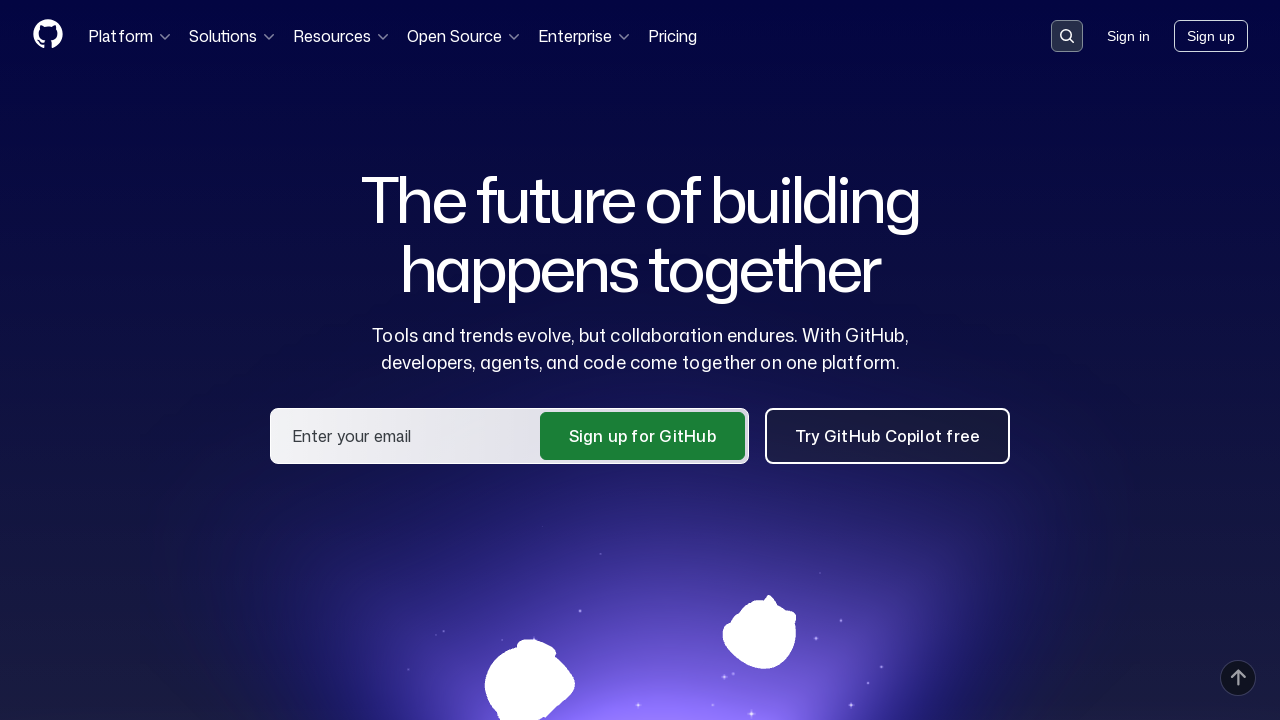

Navigated to GitHub homepage
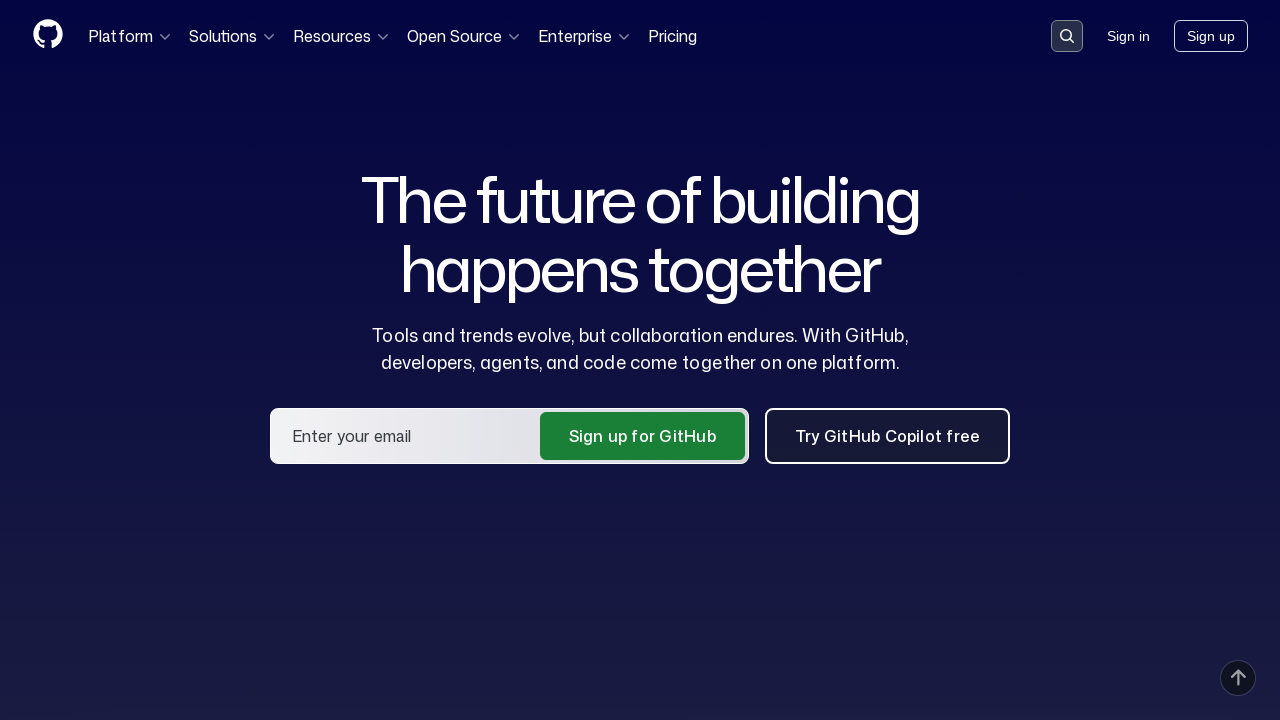

Page DOM content loaded
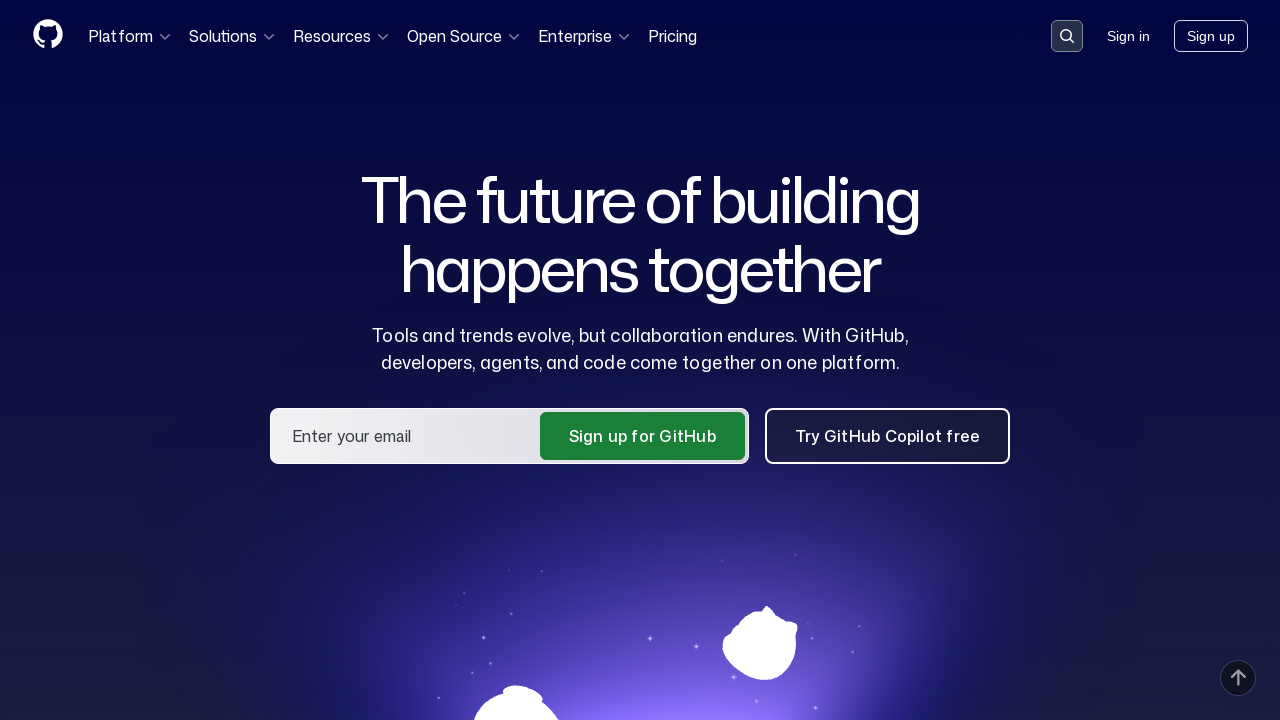

Verified page title contains 'GitHub'
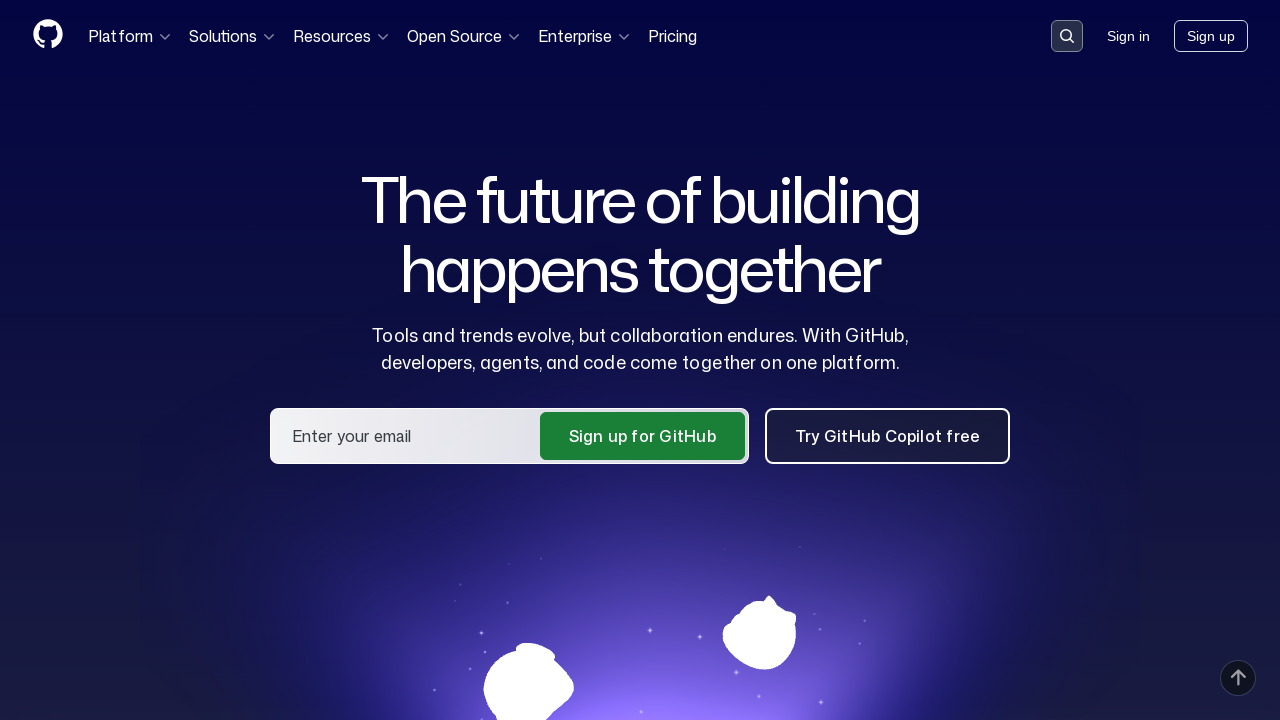

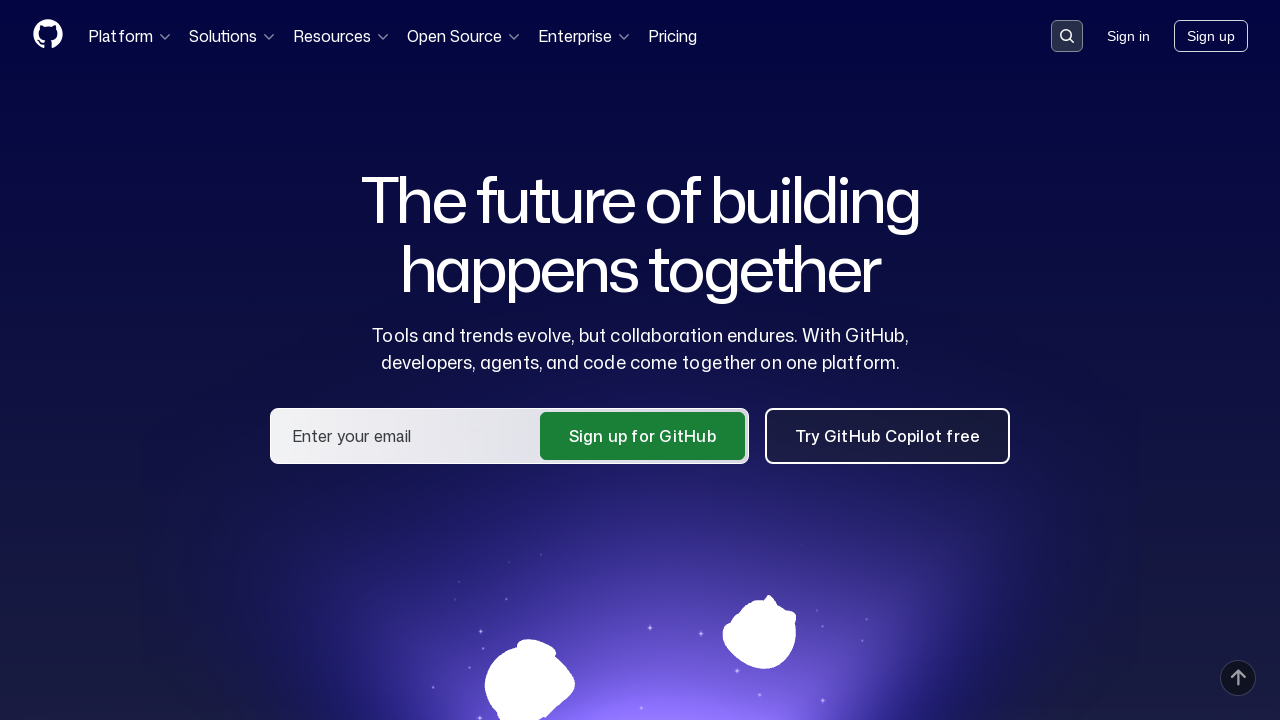